Navigates to the Admin page and verifies the page loads

Starting URL: https://parabank.parasoft.com/parabank

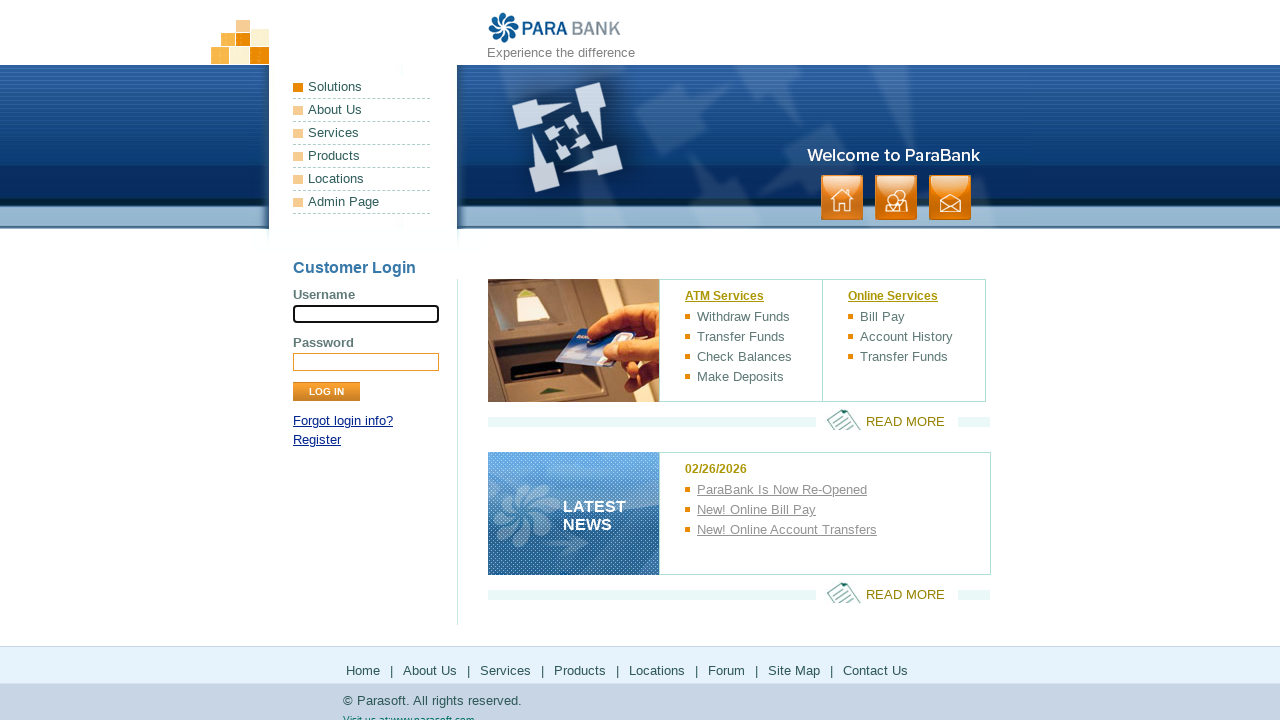

Clicked on Admin link at (362, 202) on xpath=/html/body/div[1]/div[2]/ul[1]/li[6]/a
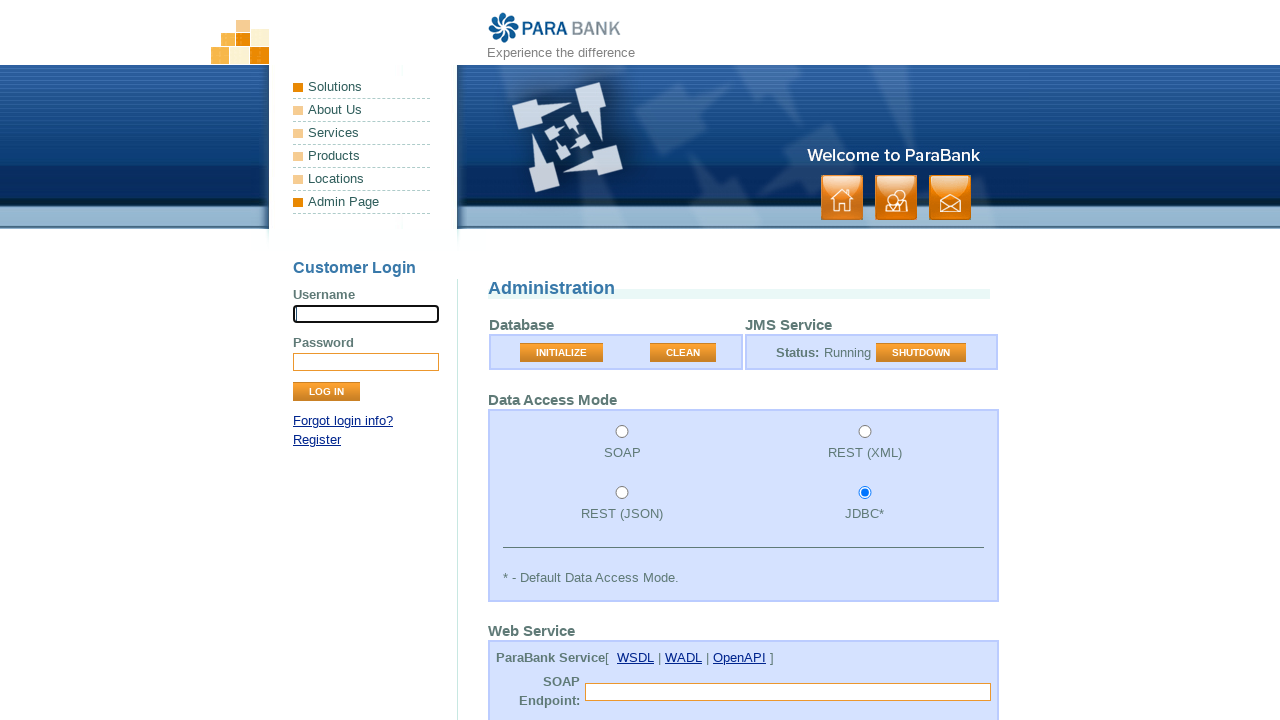

Admin page title loaded and verified
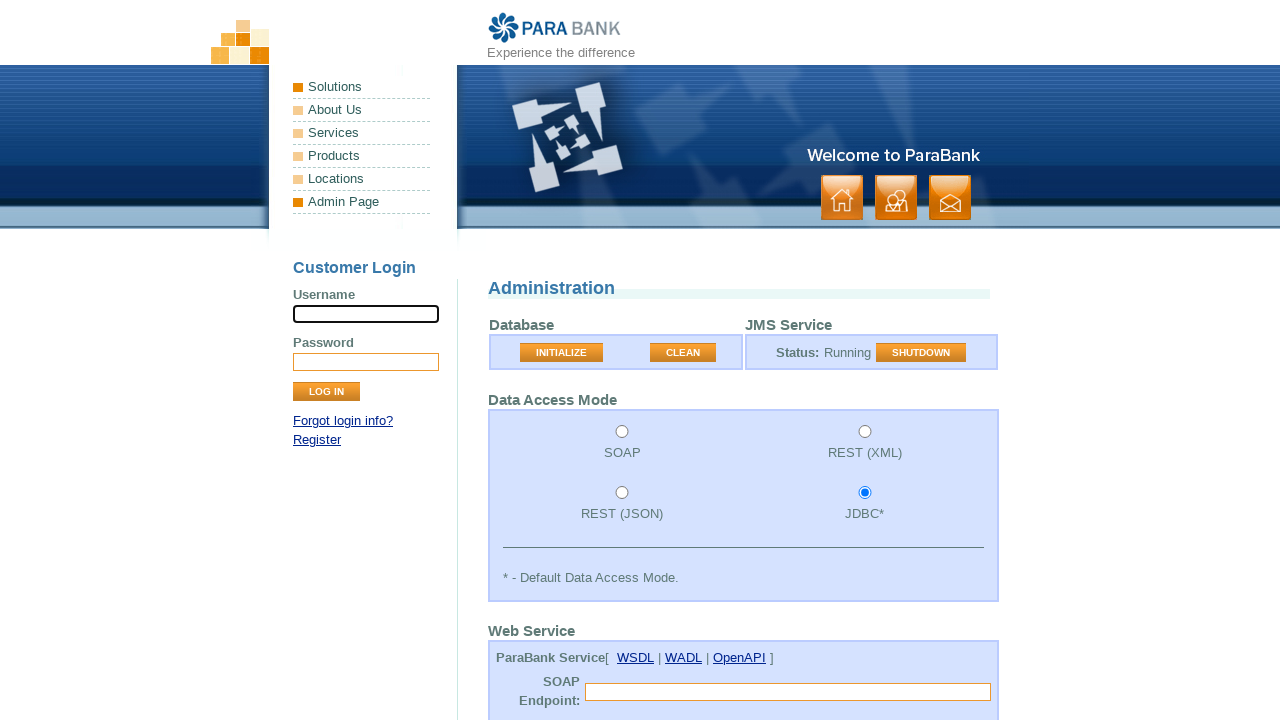

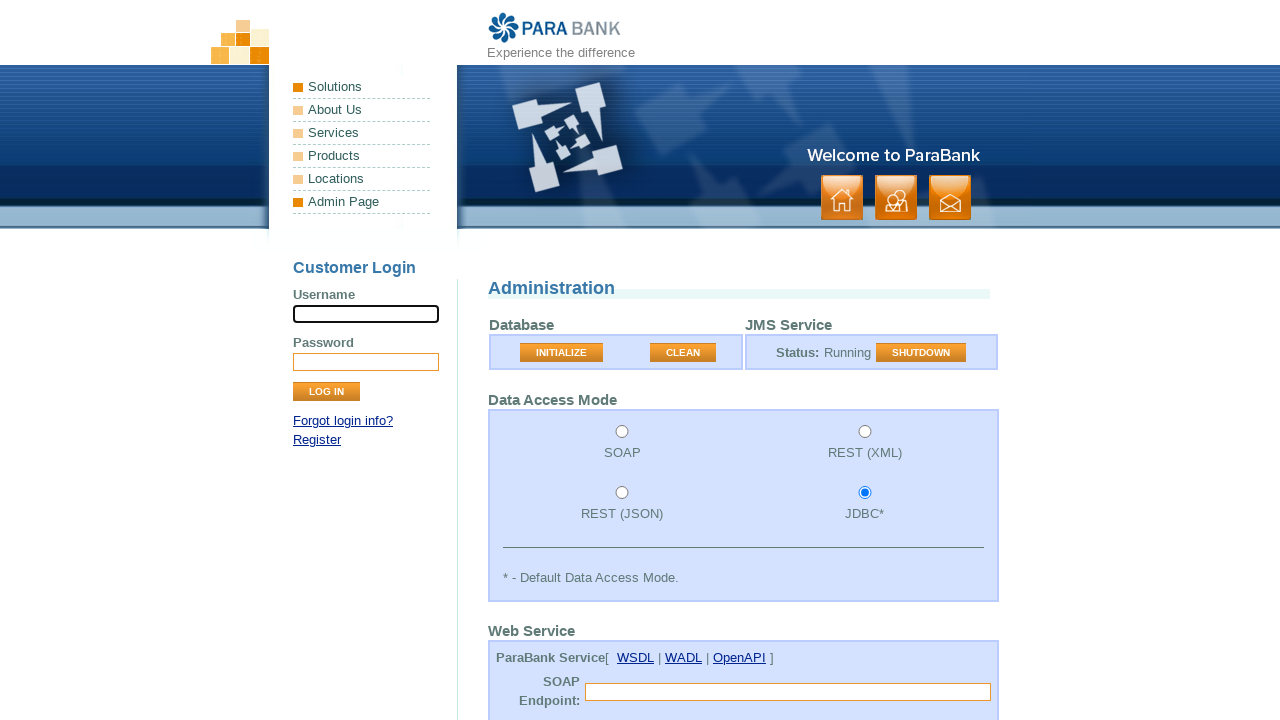